Navigates to the Cards documentation page and verifies the h1 heading is present

Starting URL: https://flowbite-svelte.com/docs/components/card

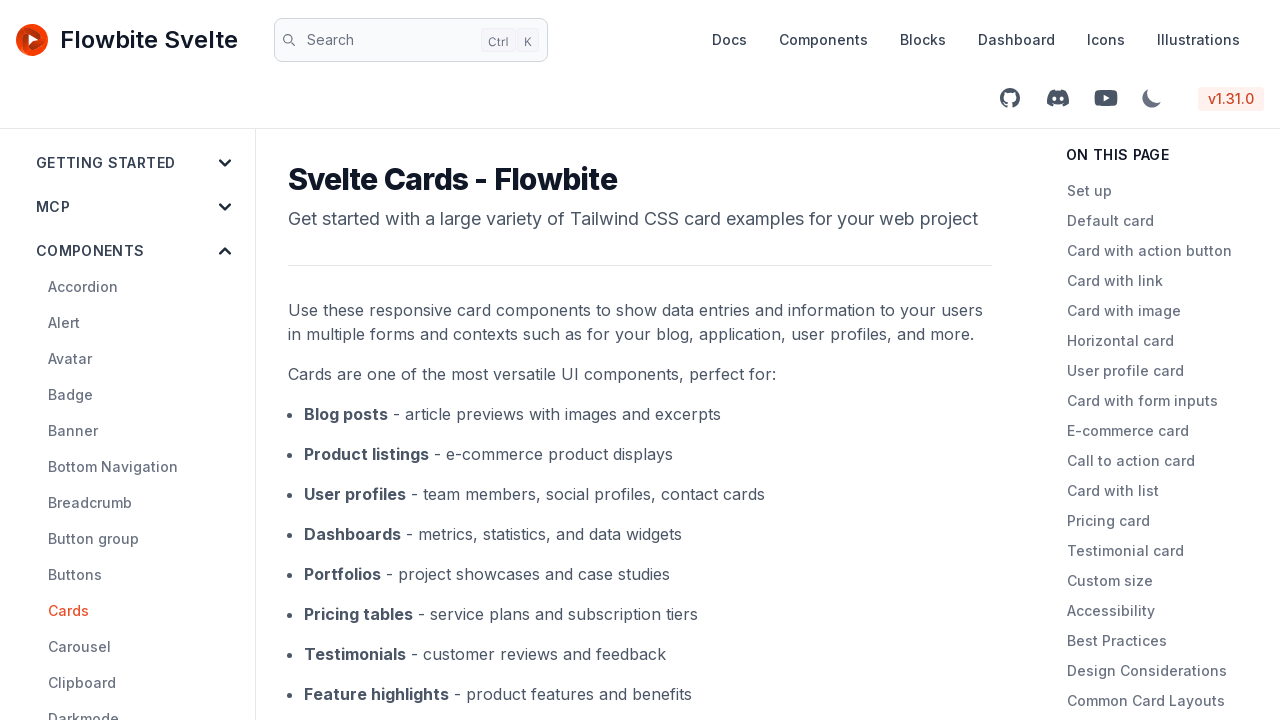

Navigated to Cards documentation page
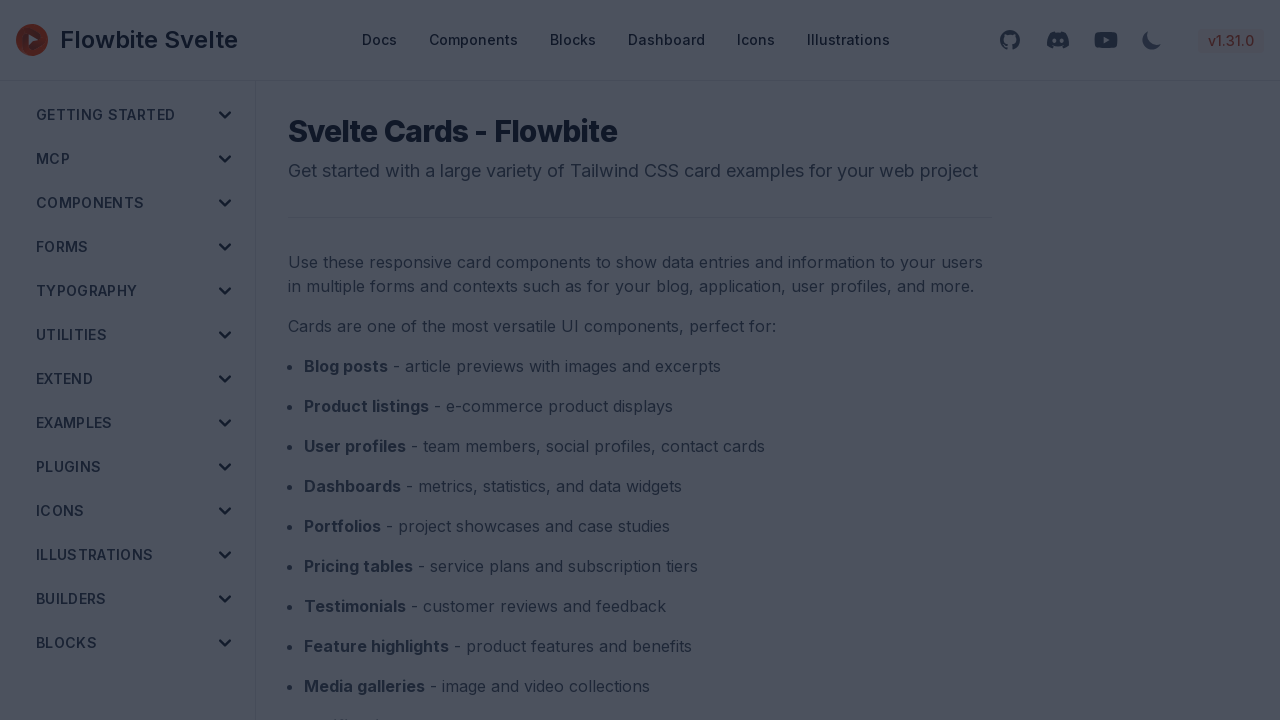

Waited for h1 heading to be present
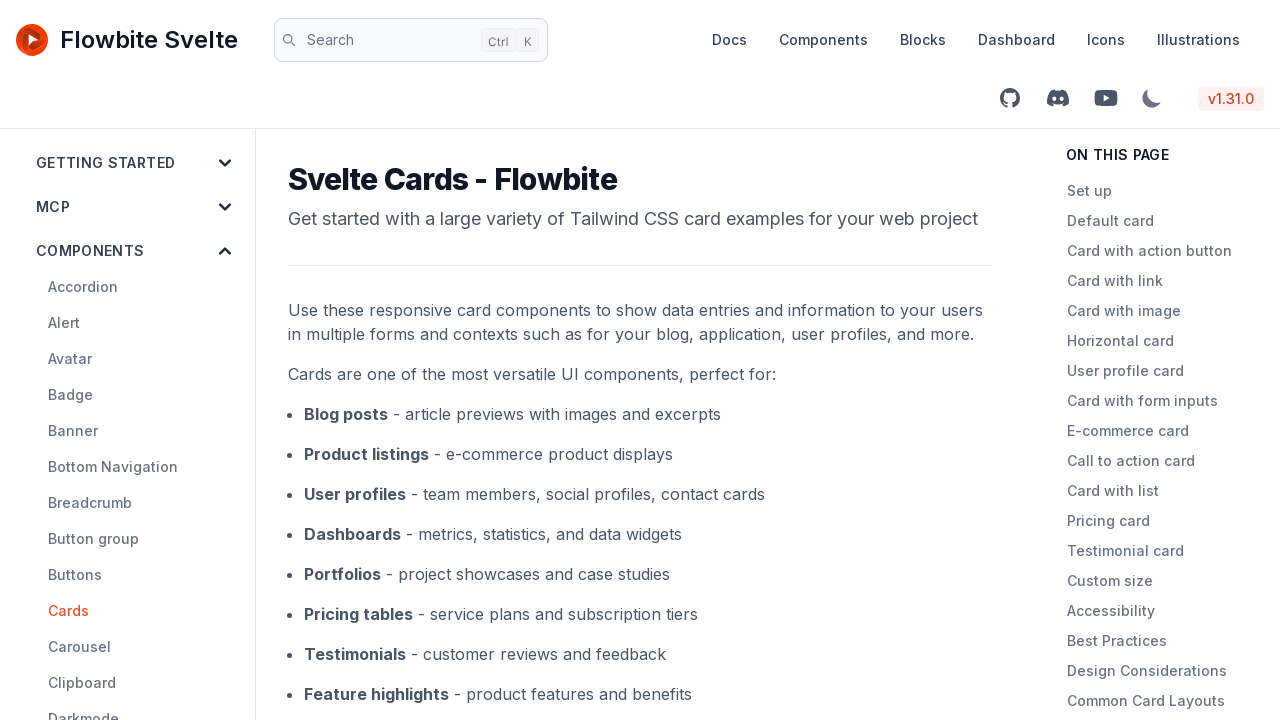

Verified h1 heading is present on the page
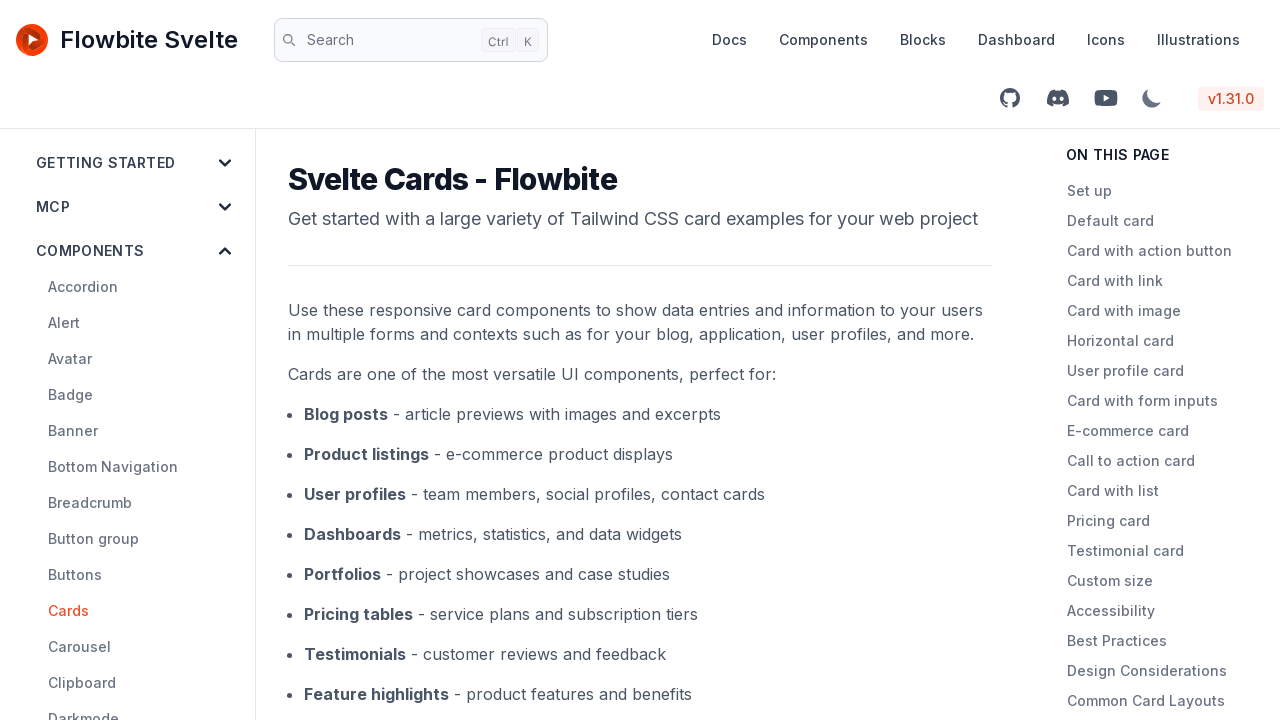

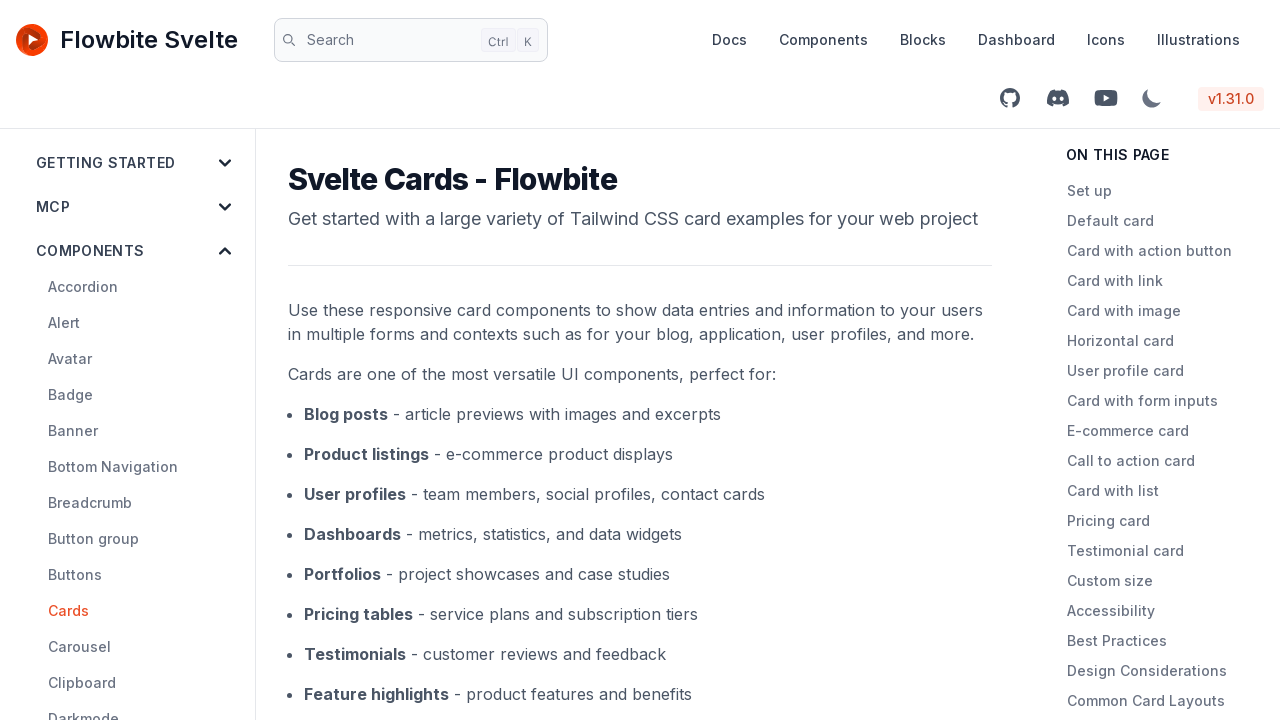